Tests a data types form by filling in personal information fields (name, address, email, phone, city, country, job, company) and submitting, then verifies that the zip-code field shows an error (danger class) while all other fields show success validation.

Starting URL: https://bonigarcia.dev/selenium-webdriver-java/data-types.html

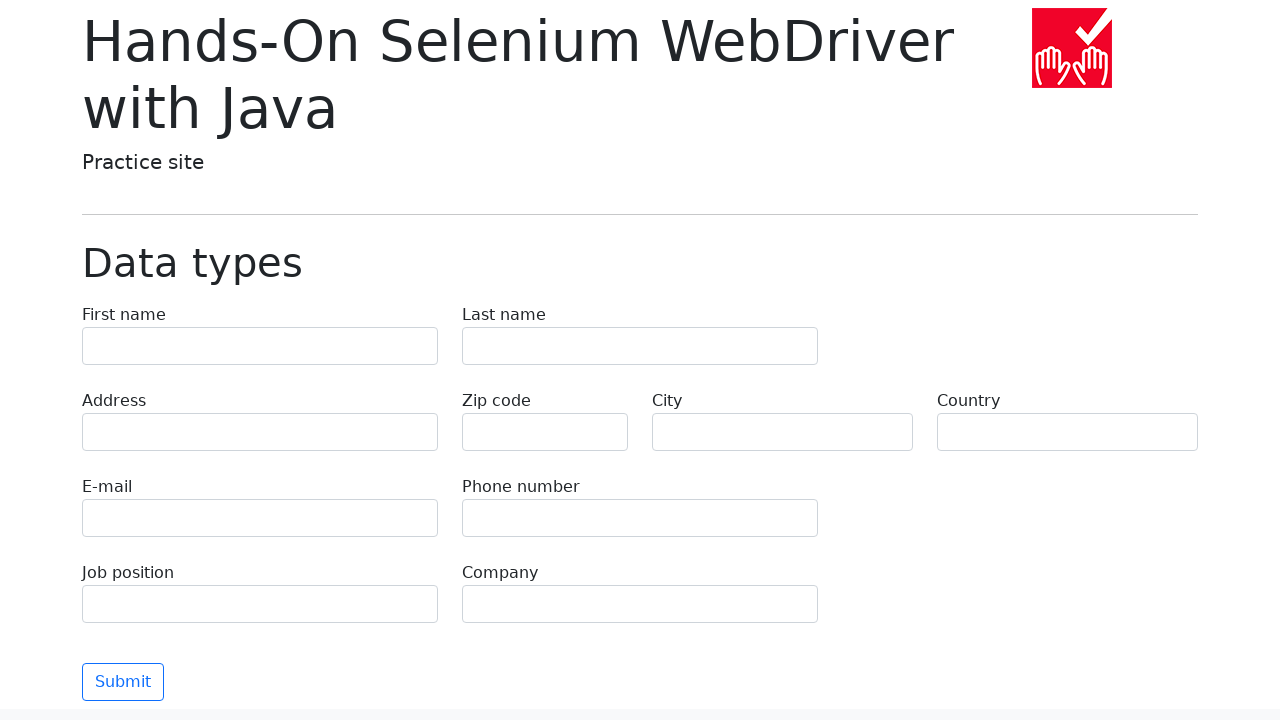

Filled first name field with 'Иван' on input[name='first-name']
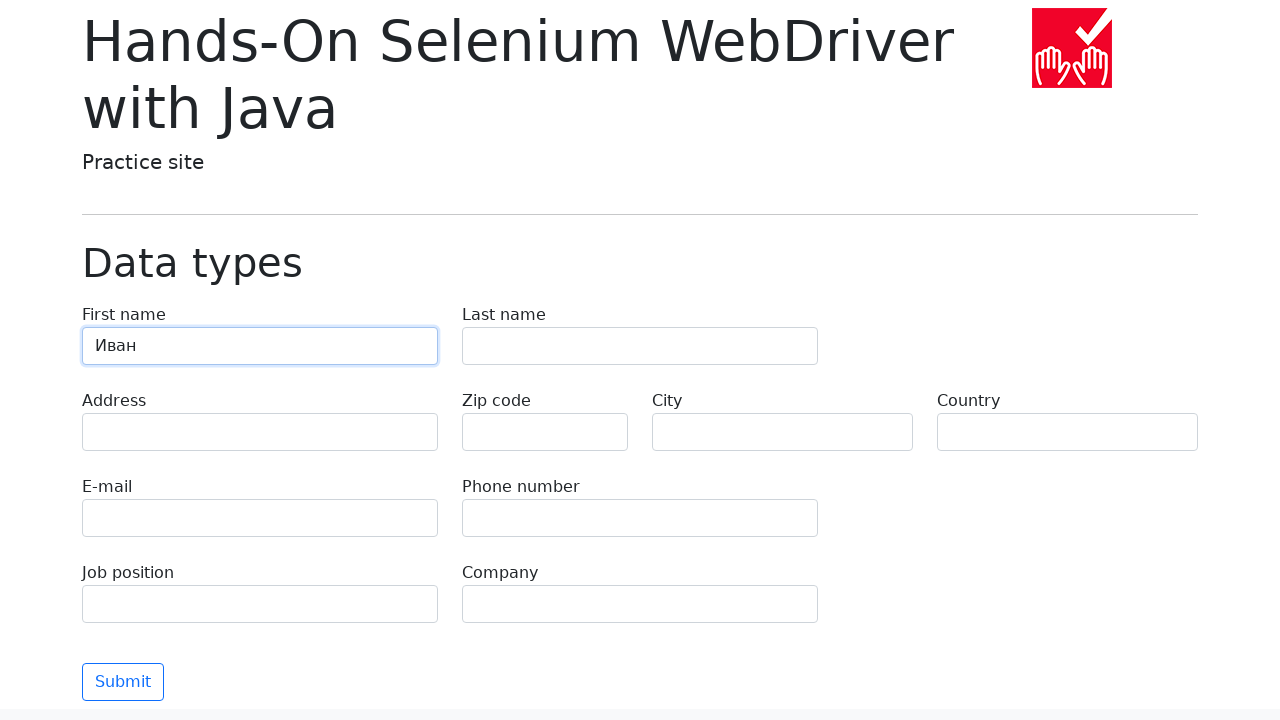

Filled last name field with 'Петров' on input[name='last-name']
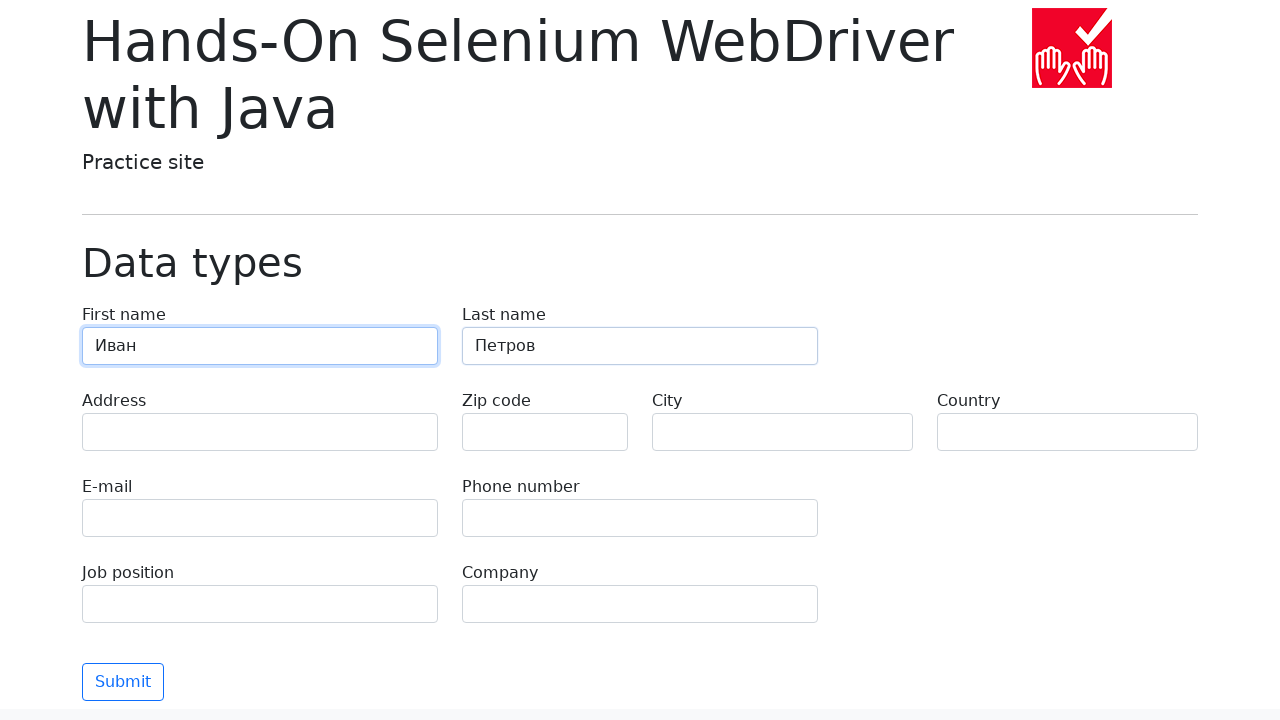

Filled address field with 'Ленина, 55-3' on input[name='address']
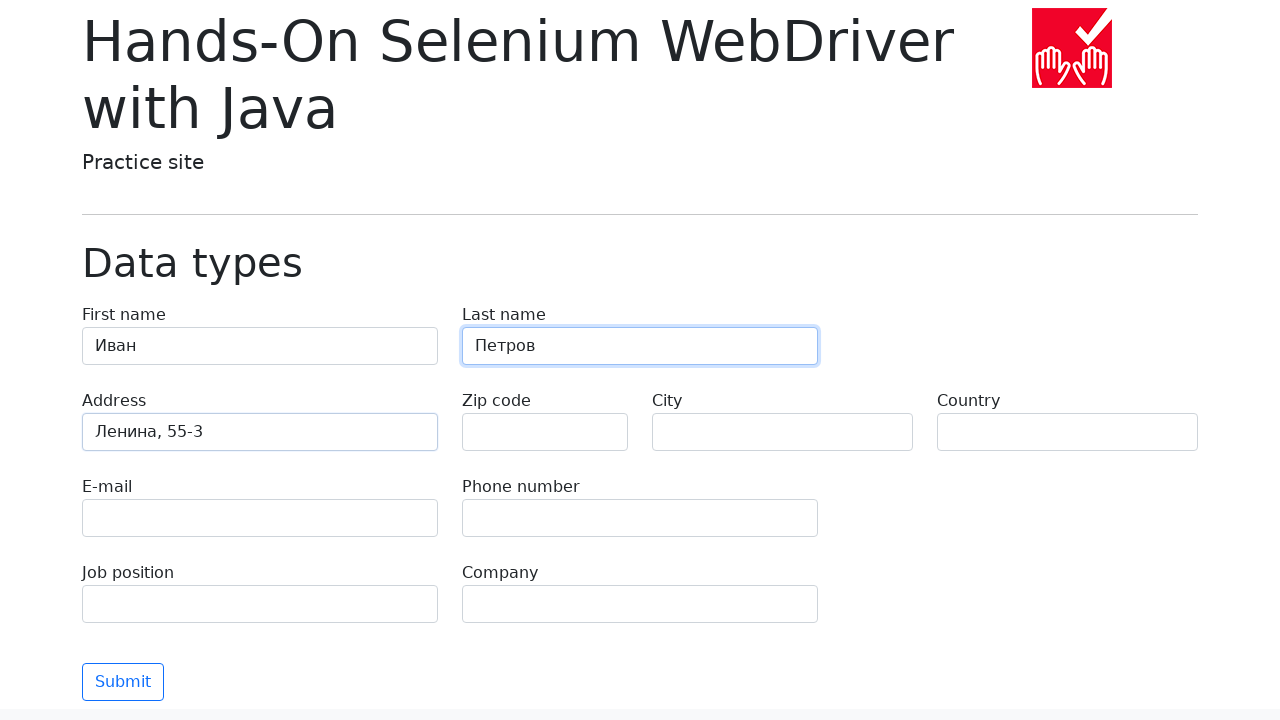

Filled email field with 'test@skypro.com' on input[name='e-mail']
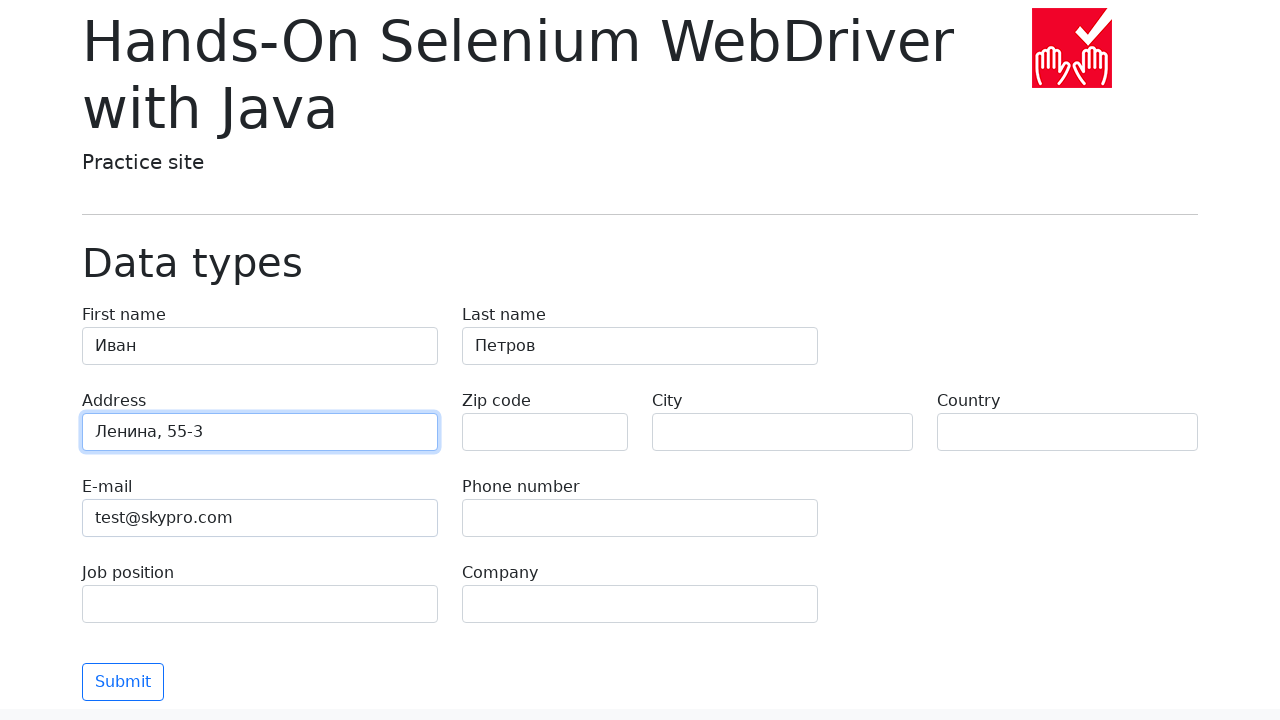

Filled phone field with '+7985899998787' on input[name='phone']
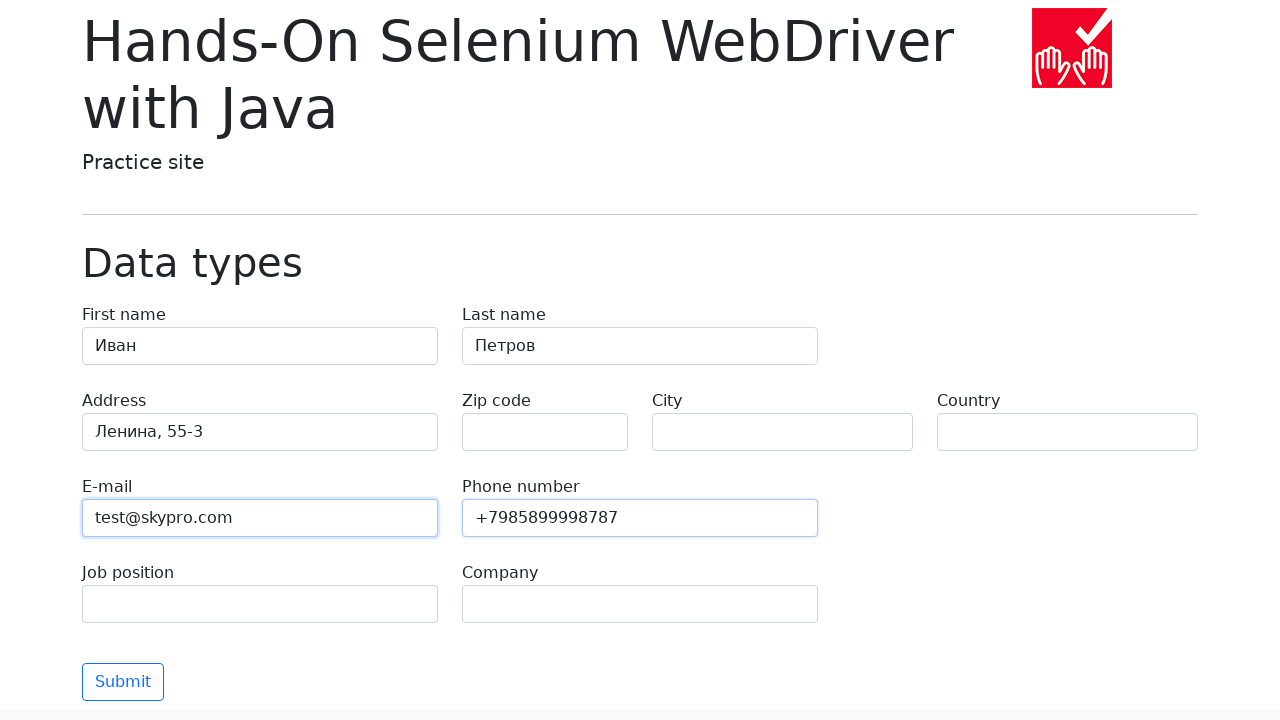

Filled city field with 'Москва' on input[name='city']
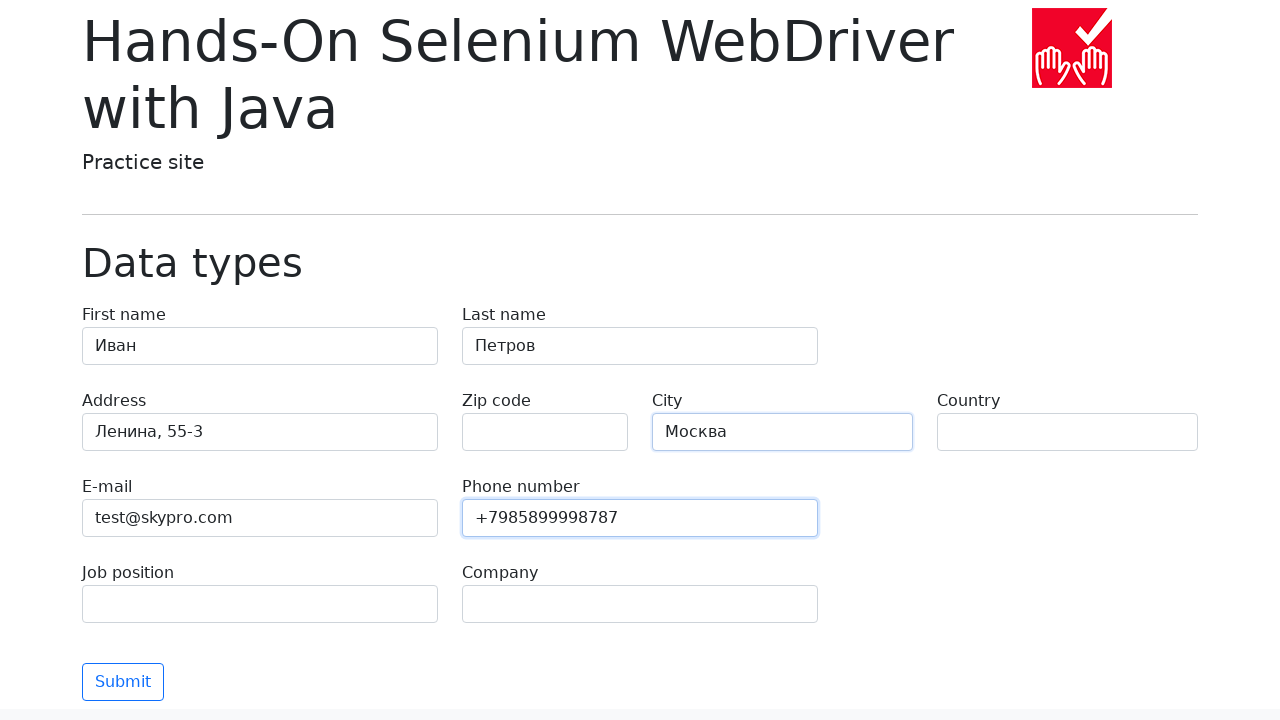

Filled country field with 'Россия' on input[name='country']
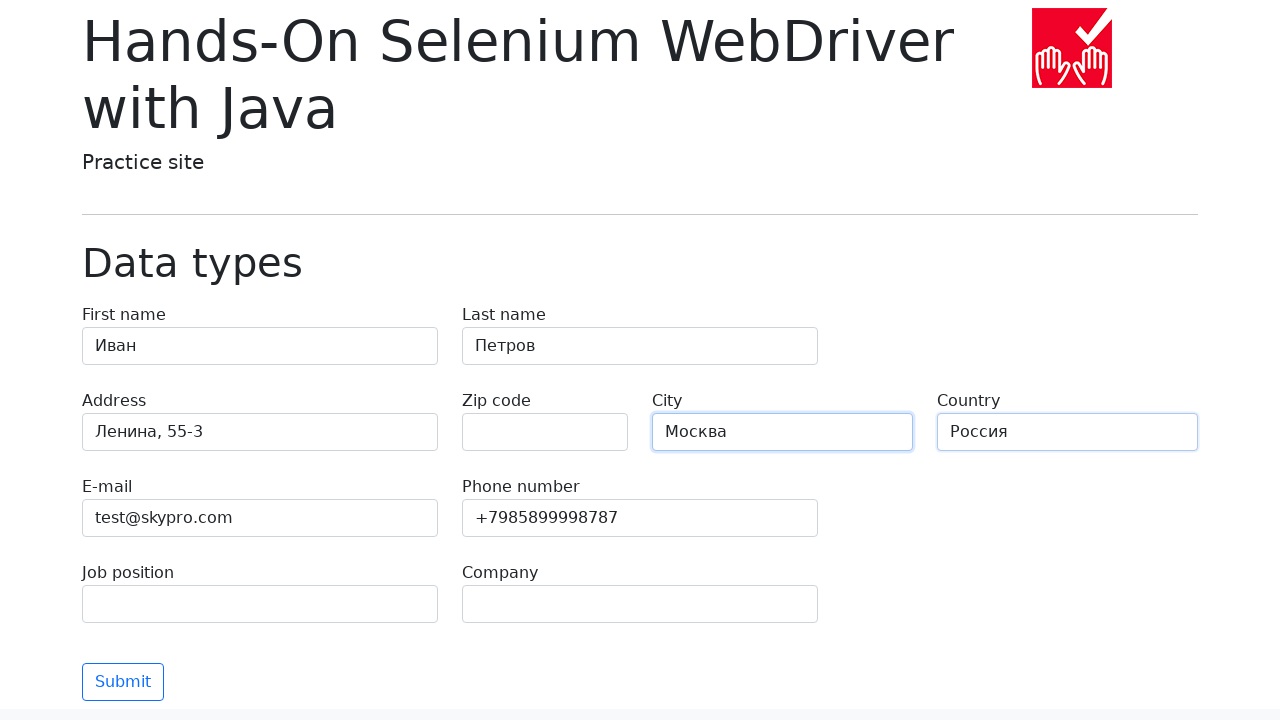

Filled job position field with 'QA' on input[name='job-position']
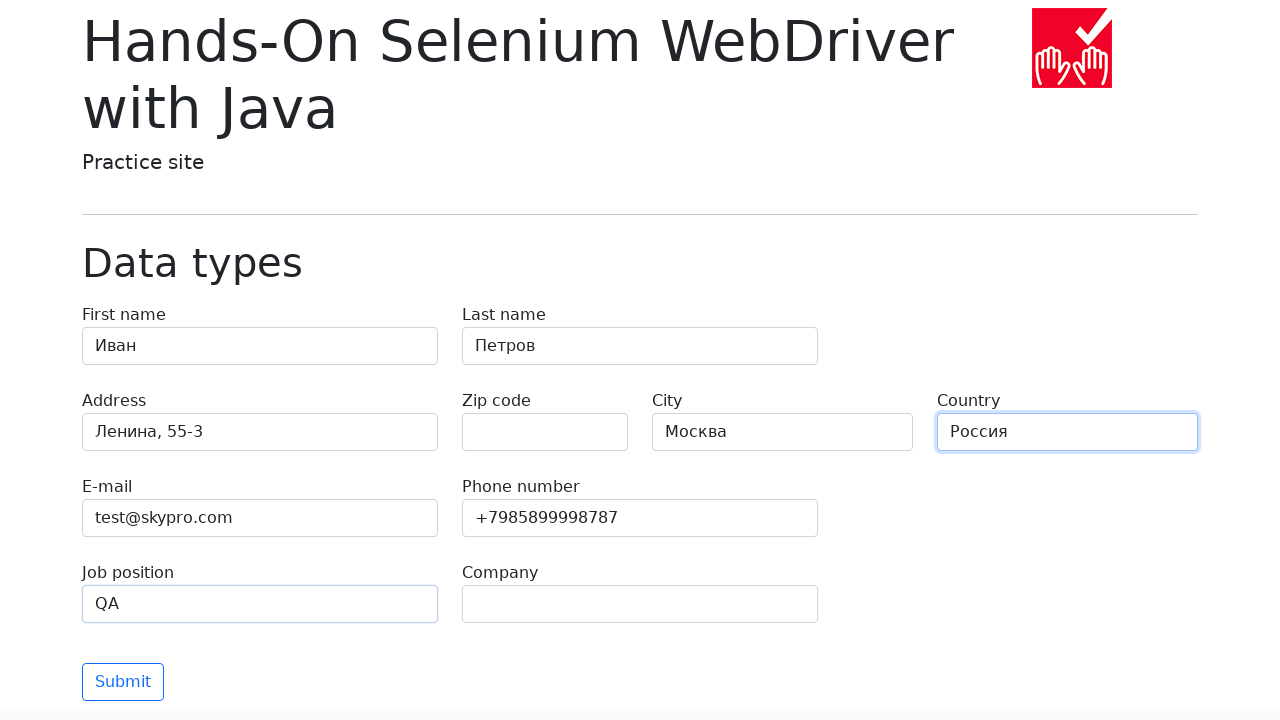

Filled company field with 'SkyPro' on input[name='company']
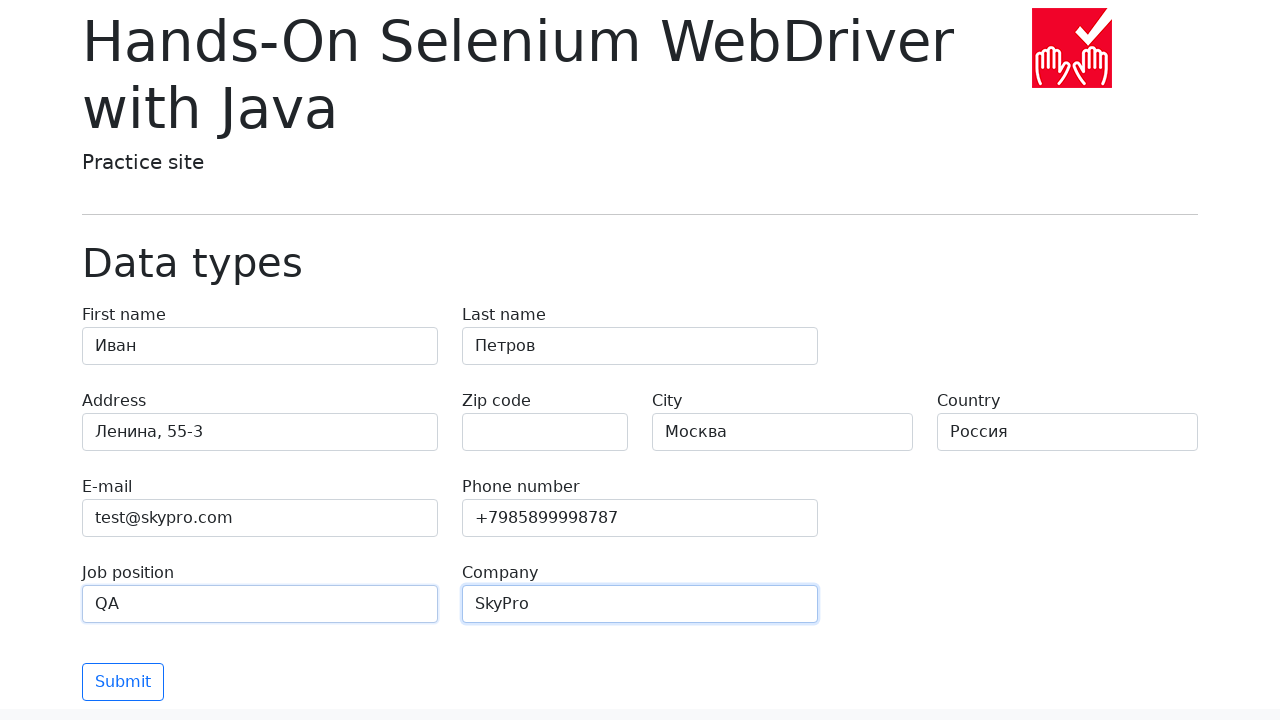

Clicked submit button to validate form at (123, 682) on xpath=//button[text()='Submit']
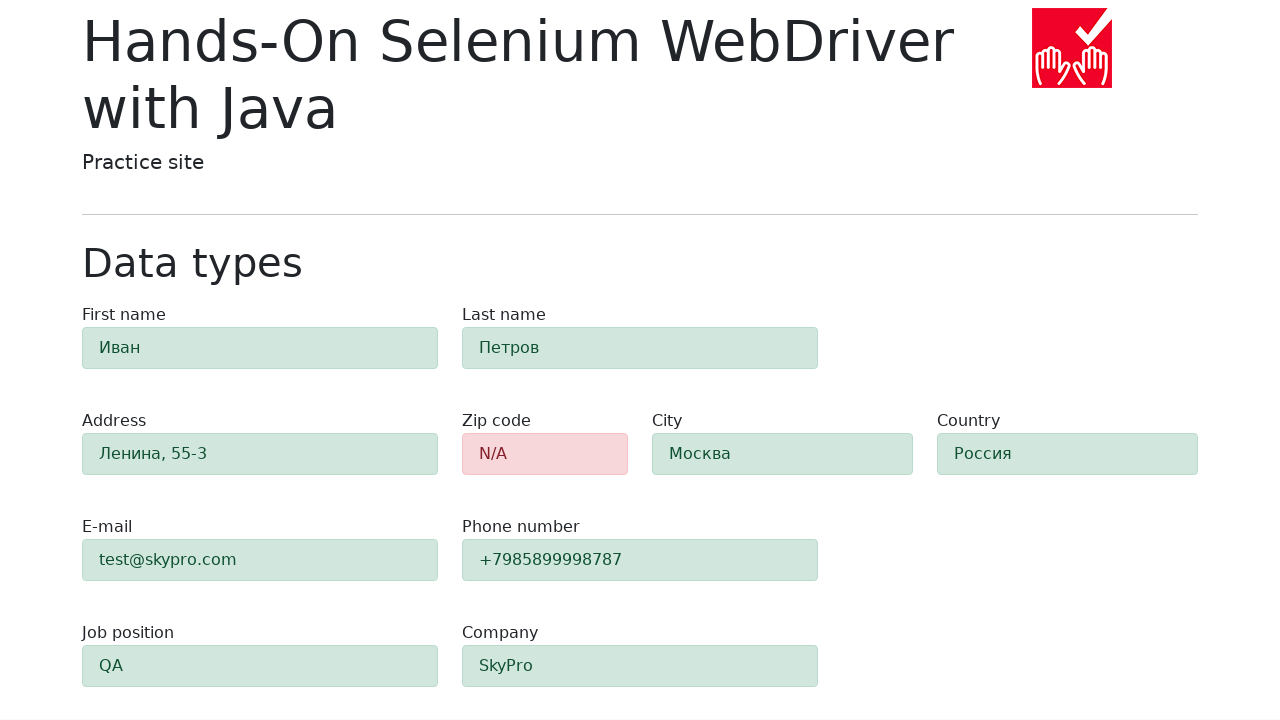

Form validation completed and zip-code field loaded
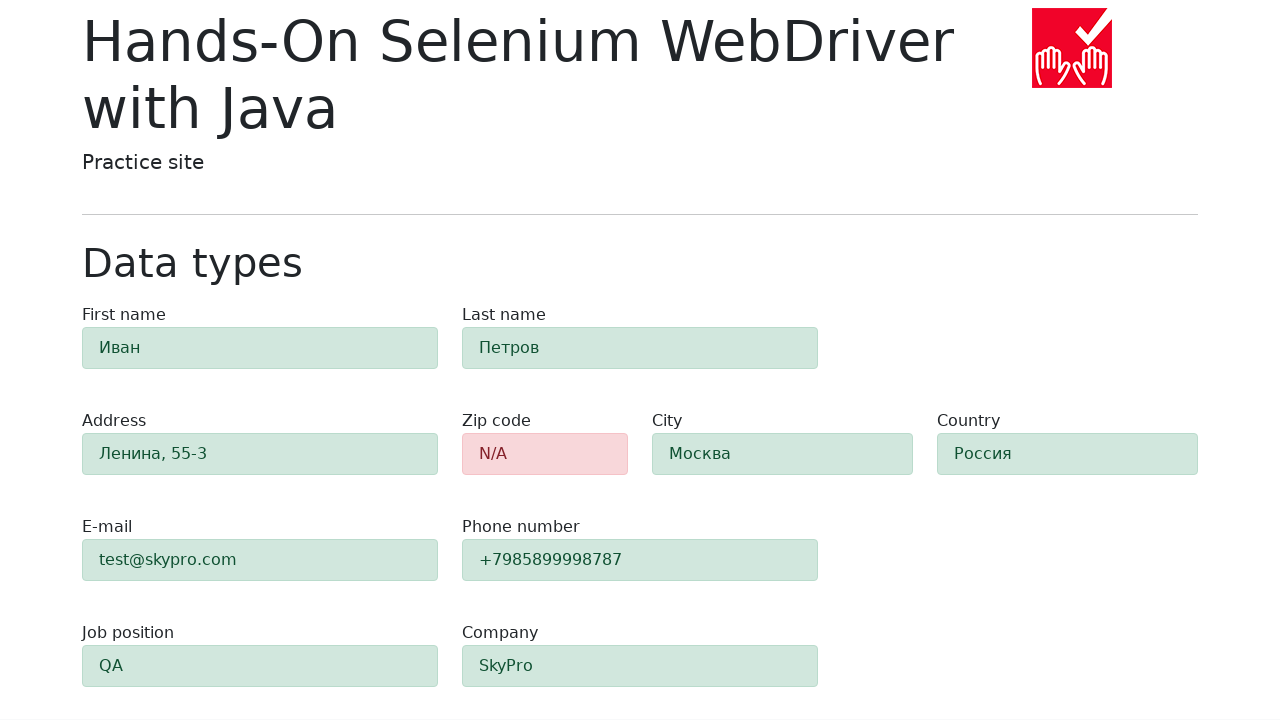

Retrieved zip-code field class attribute for validation check
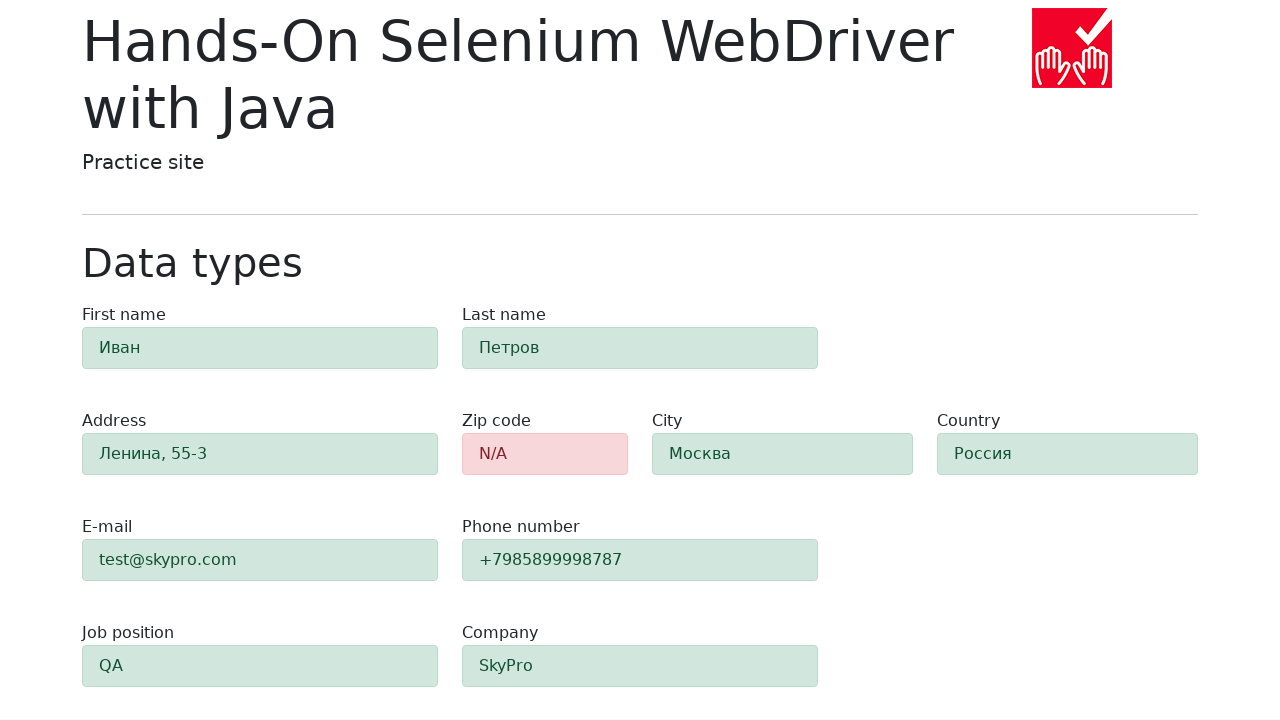

Verified zip-code field has danger class (validation error)
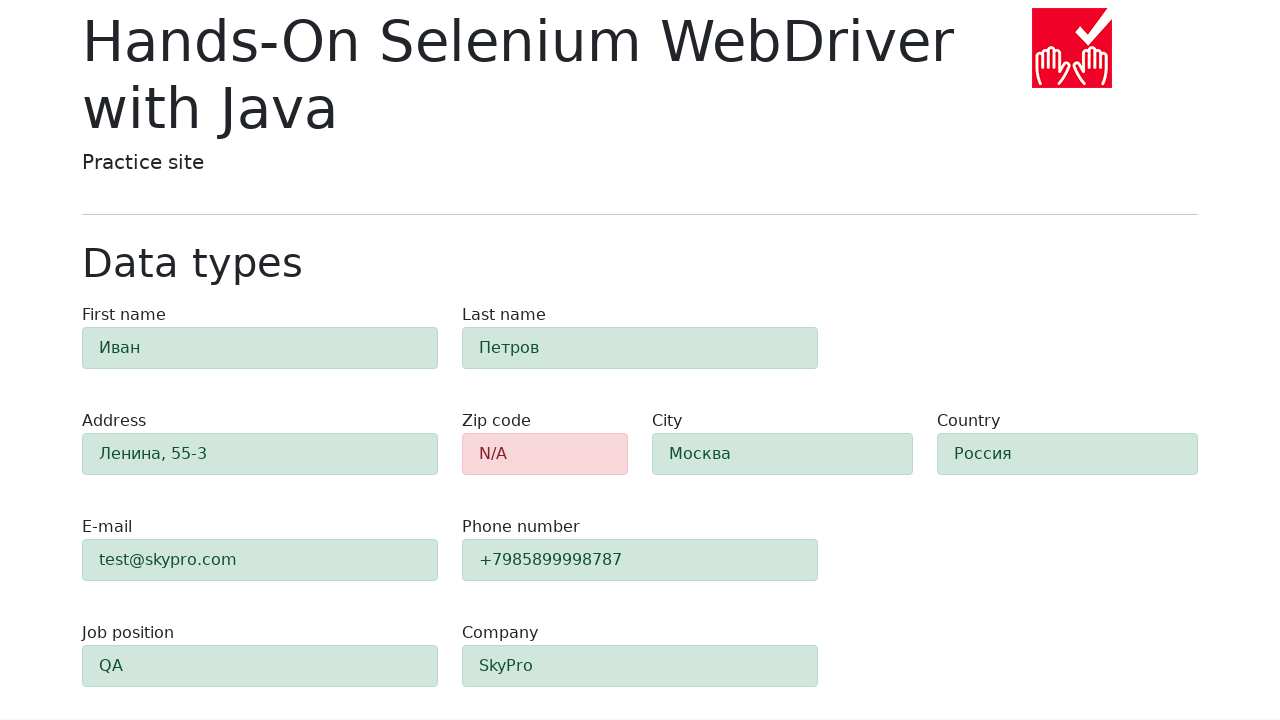

Verified first-name field has success class
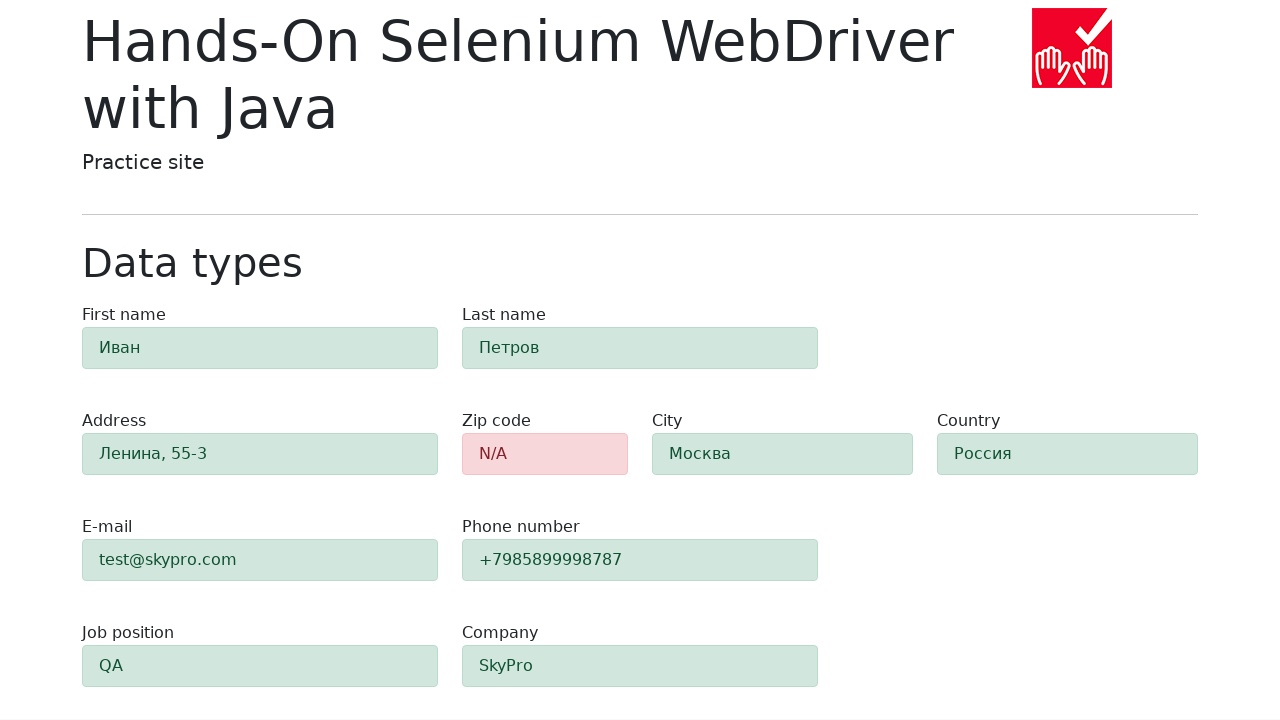

Verified last-name field has success class
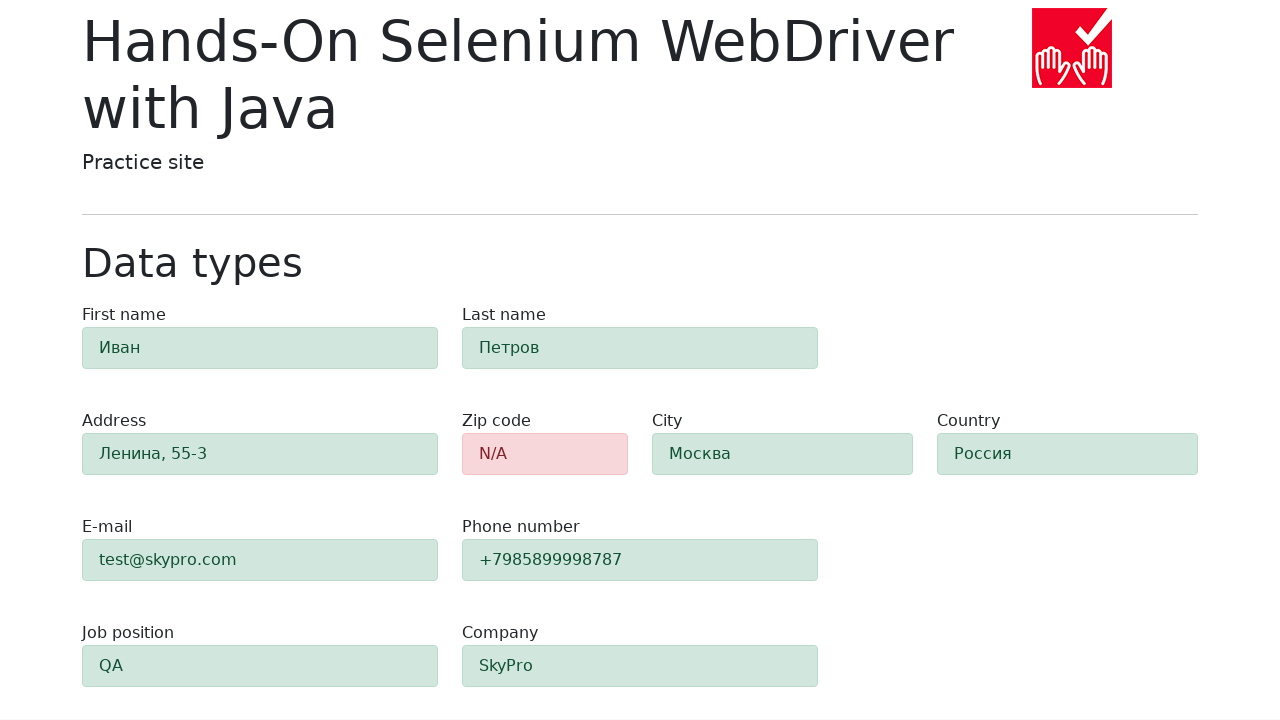

Verified address field has success class
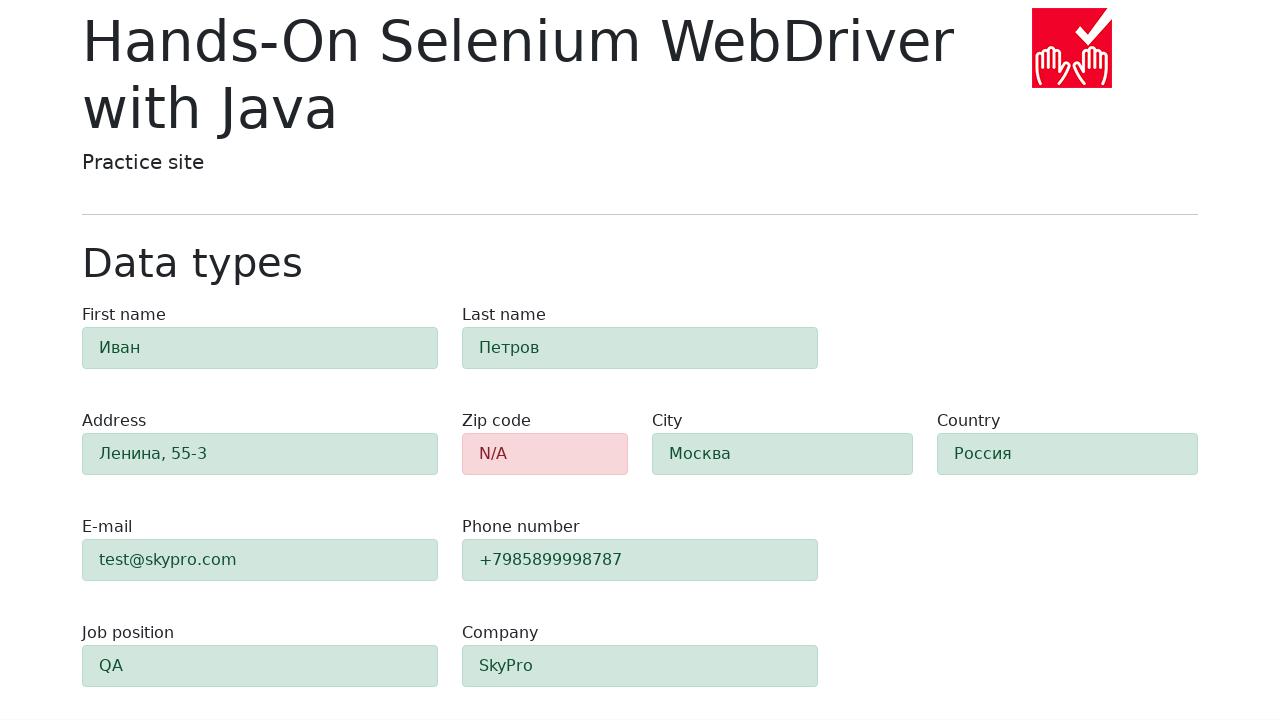

Verified e-mail field has success class
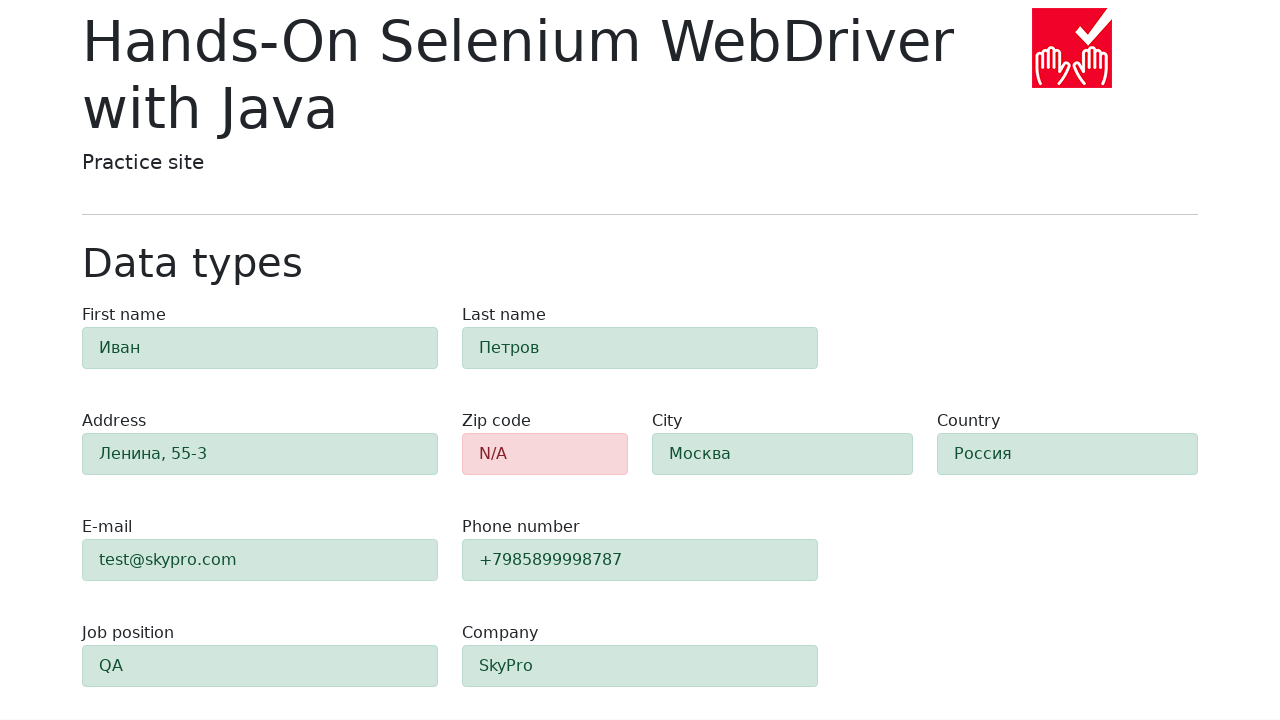

Verified phone field has success class
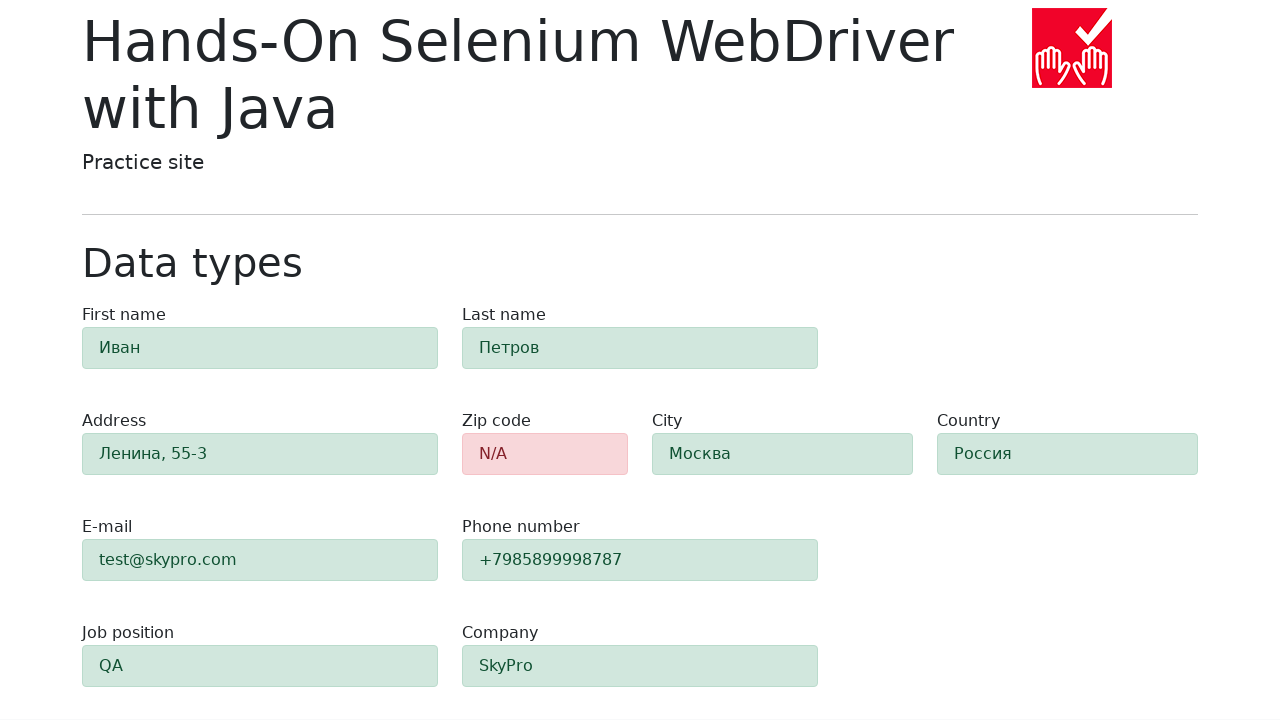

Verified city field has success class
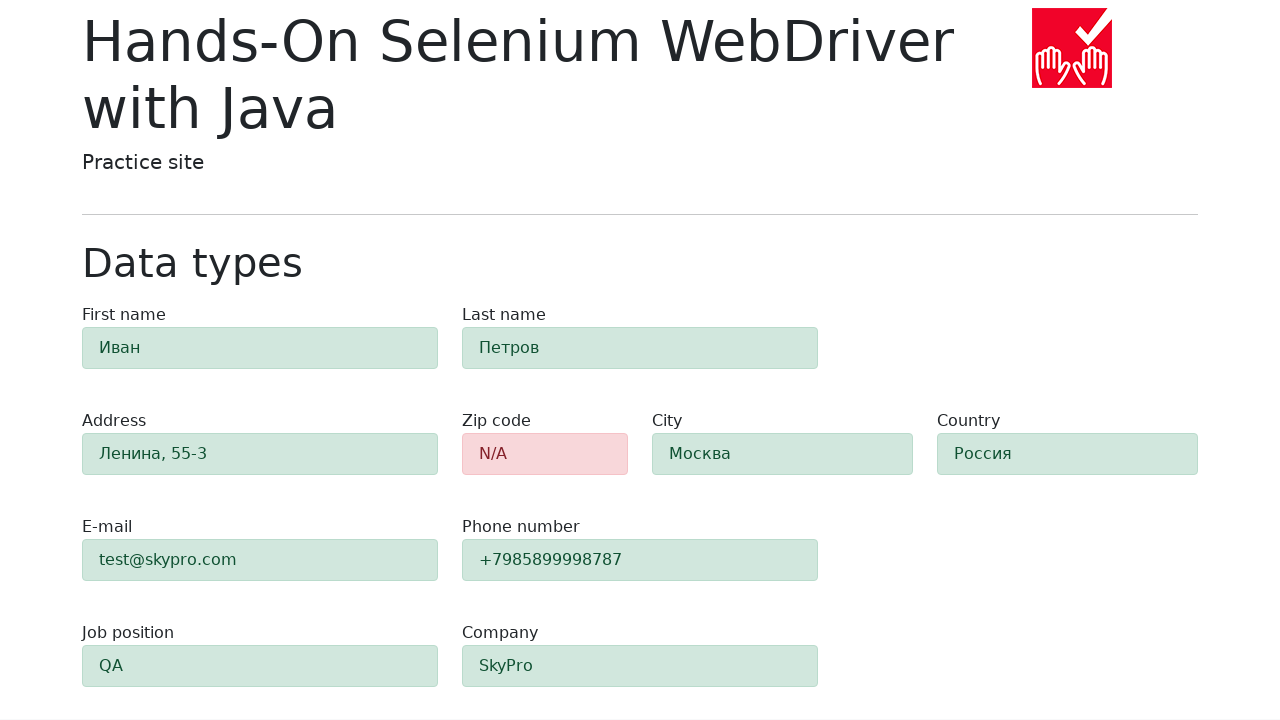

Verified country field has success class
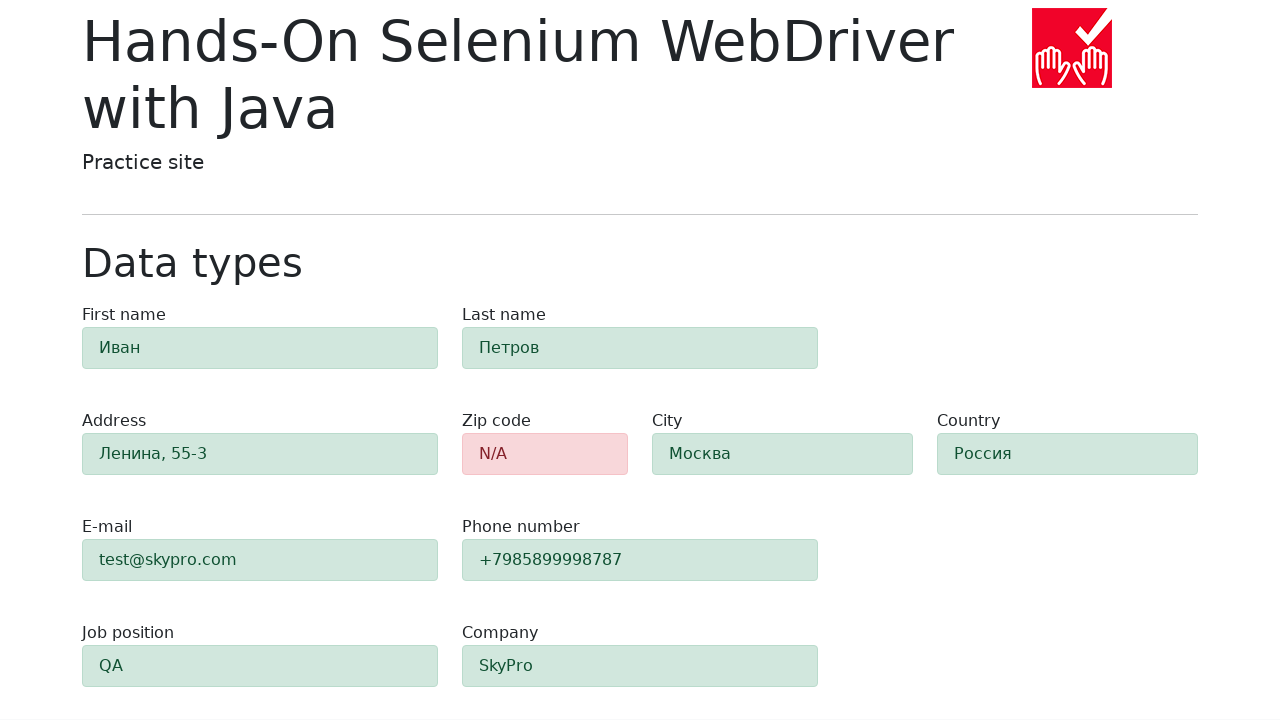

Verified job-position field has success class
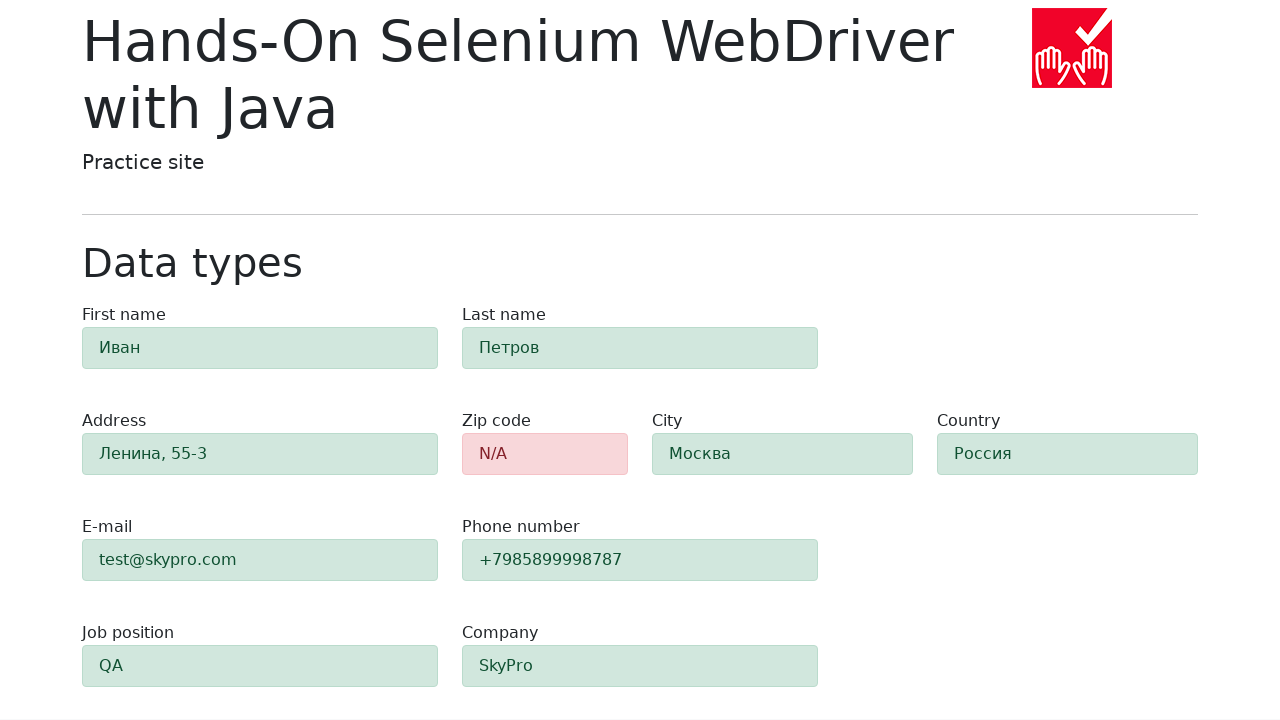

Verified company field has success class
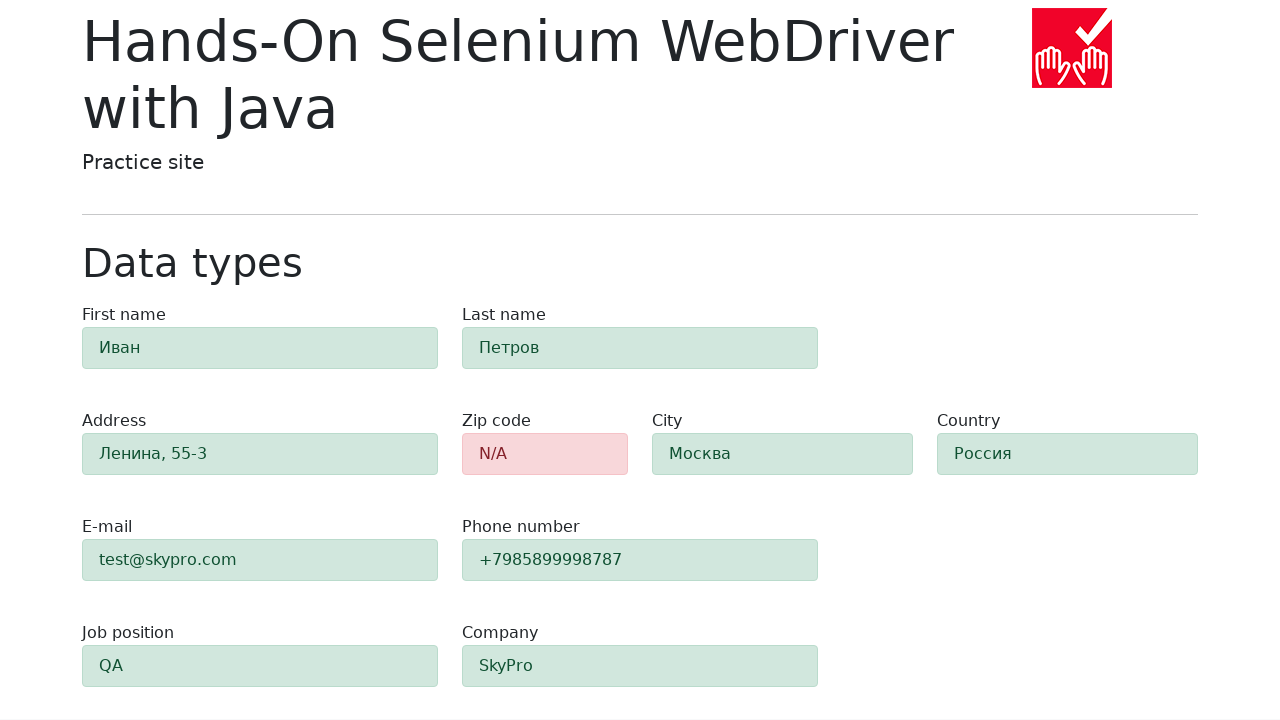

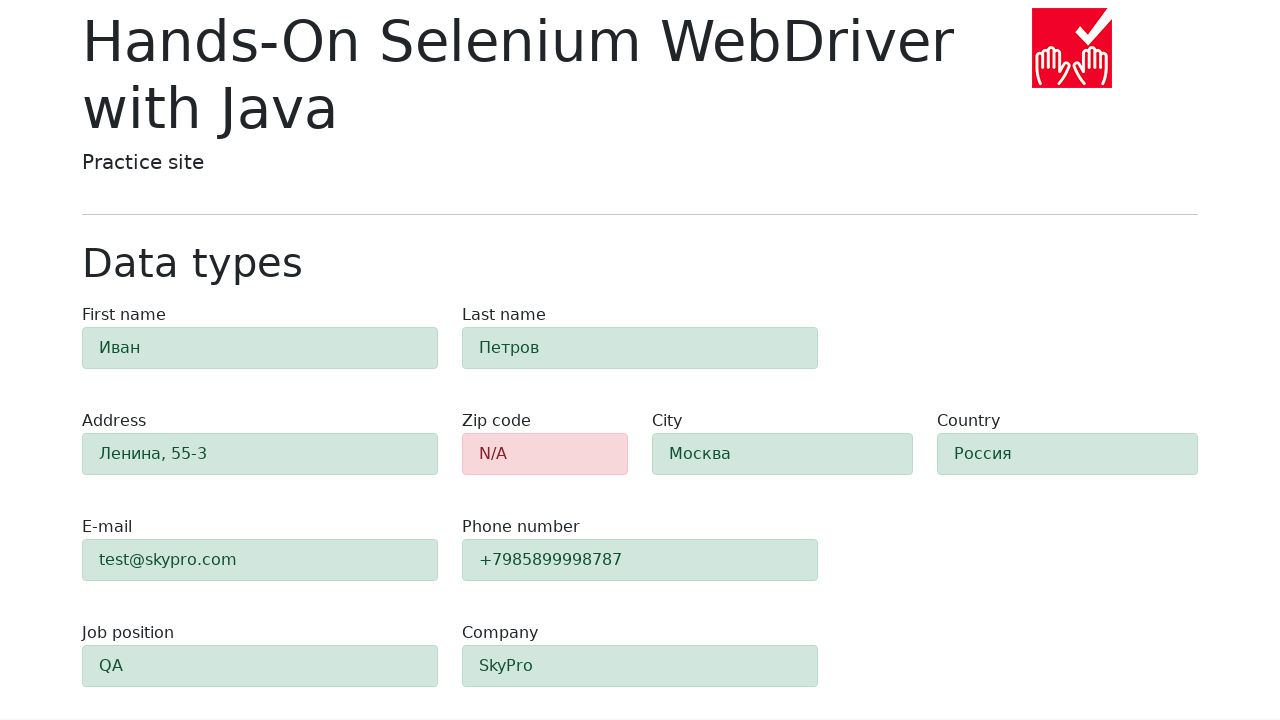